Navigates to Fijivillage news website and verifies that the page loads successfully by waiting for the logo and content sections to appear.

Starting URL: https://fijivillage.com/

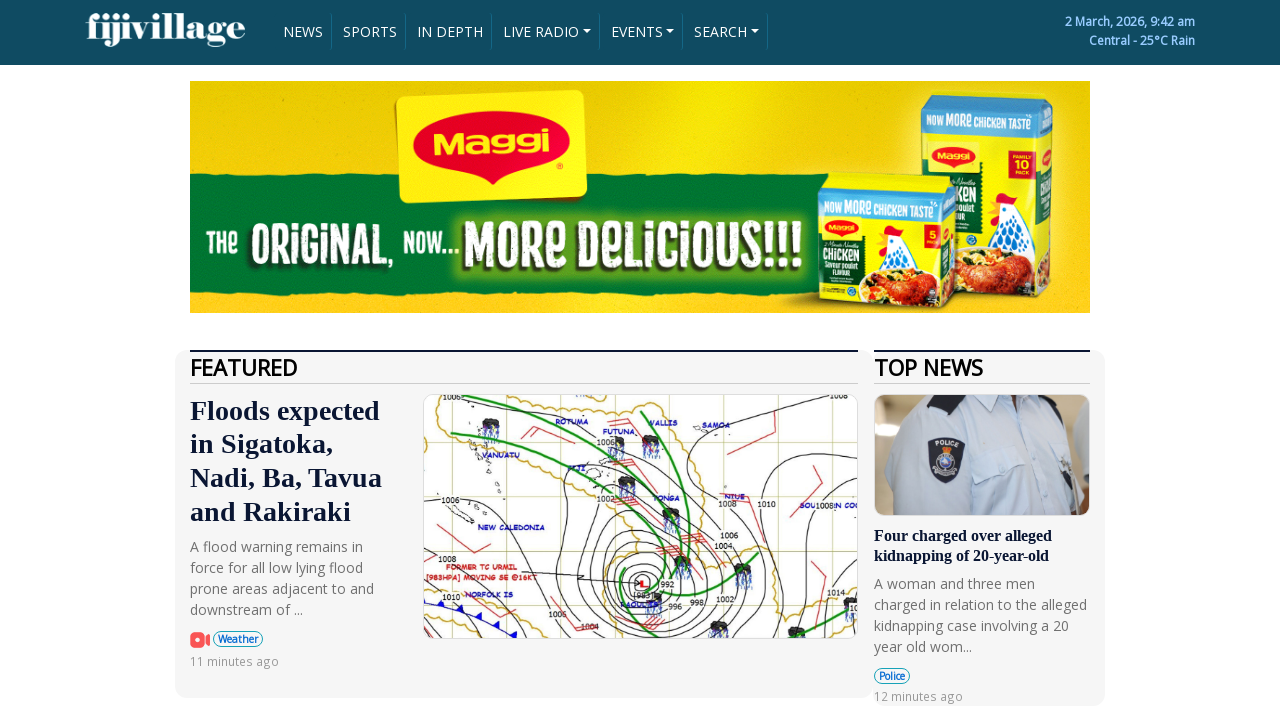

Navigated to Fijivillage homepage
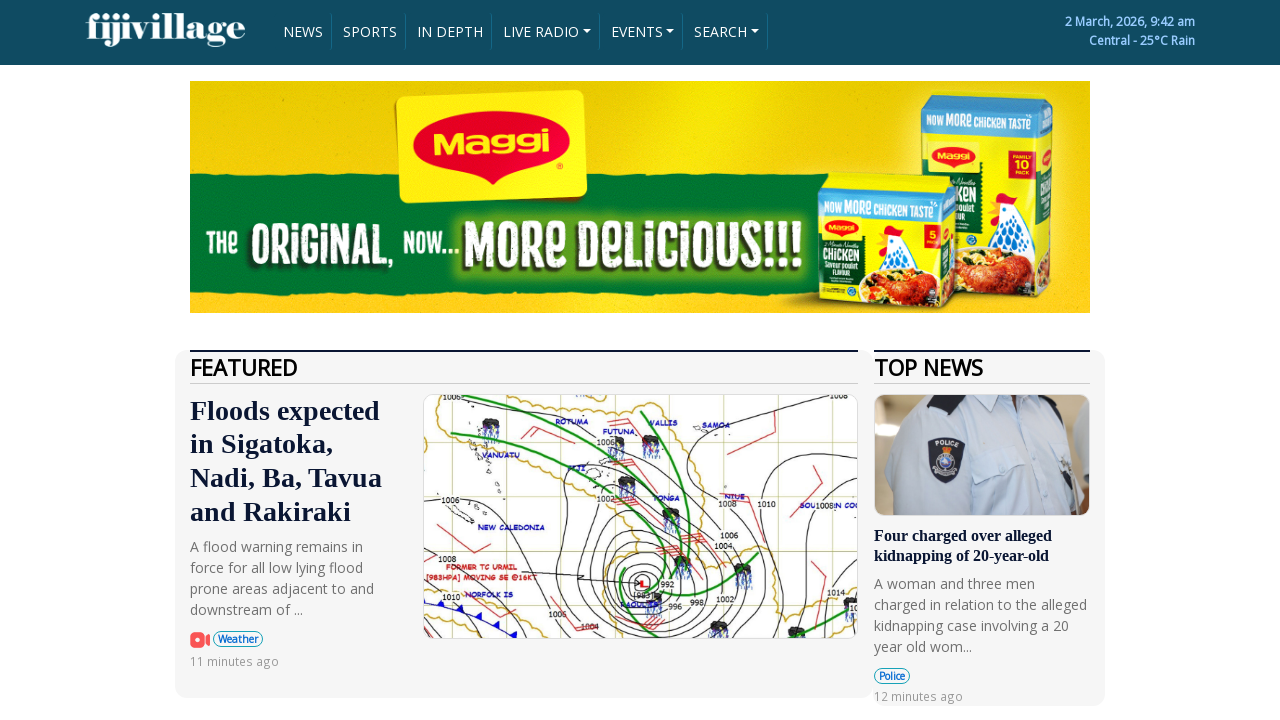

Fijivillage logo appeared, confirming page load started
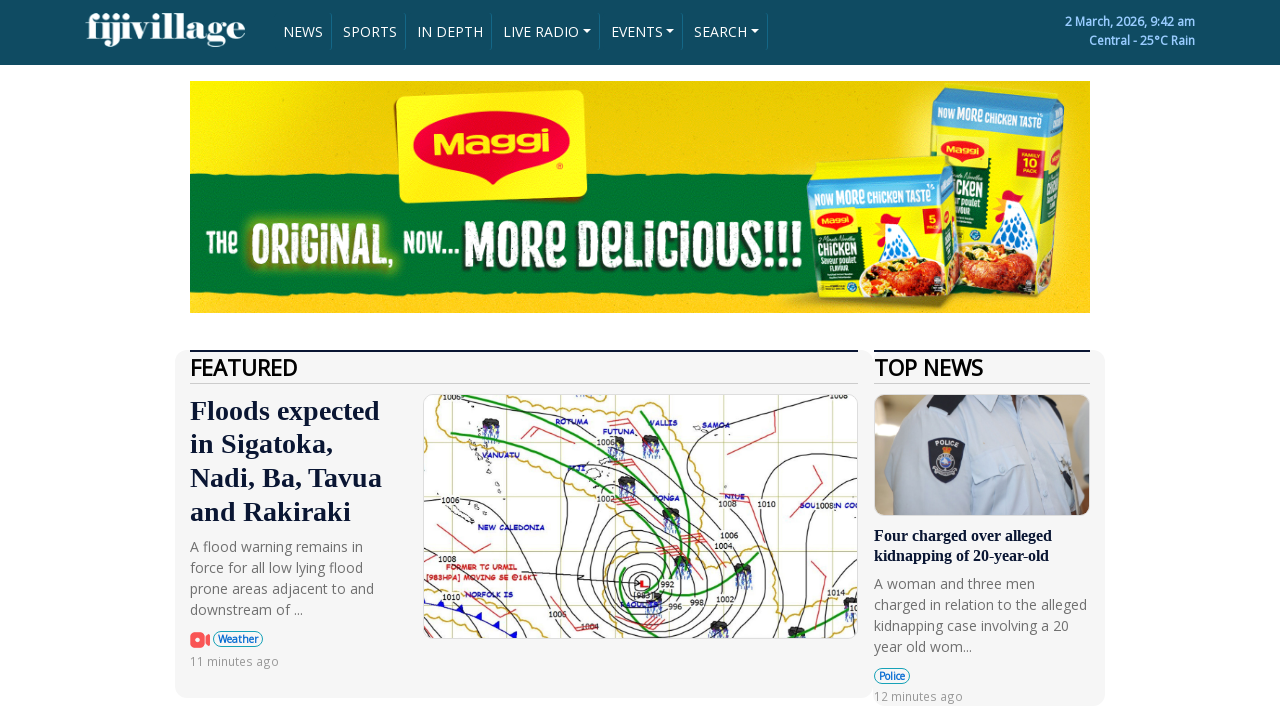

Content sections loaded successfully, page fully loaded
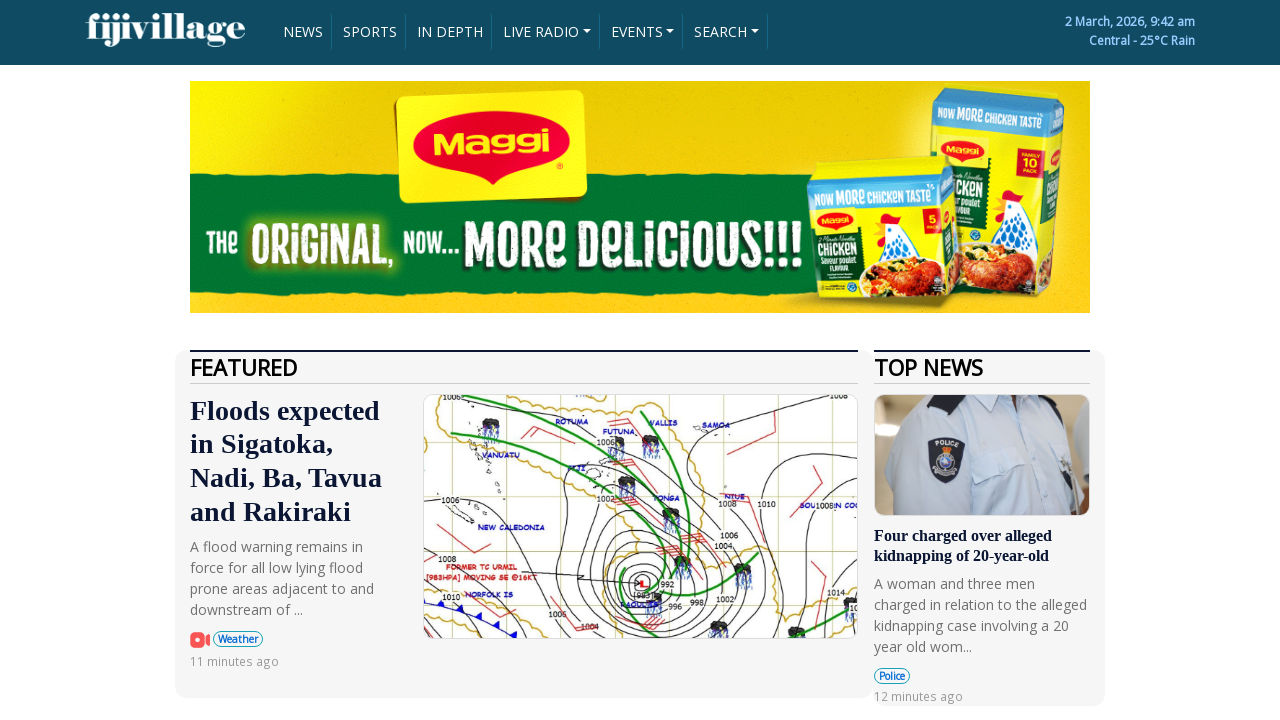

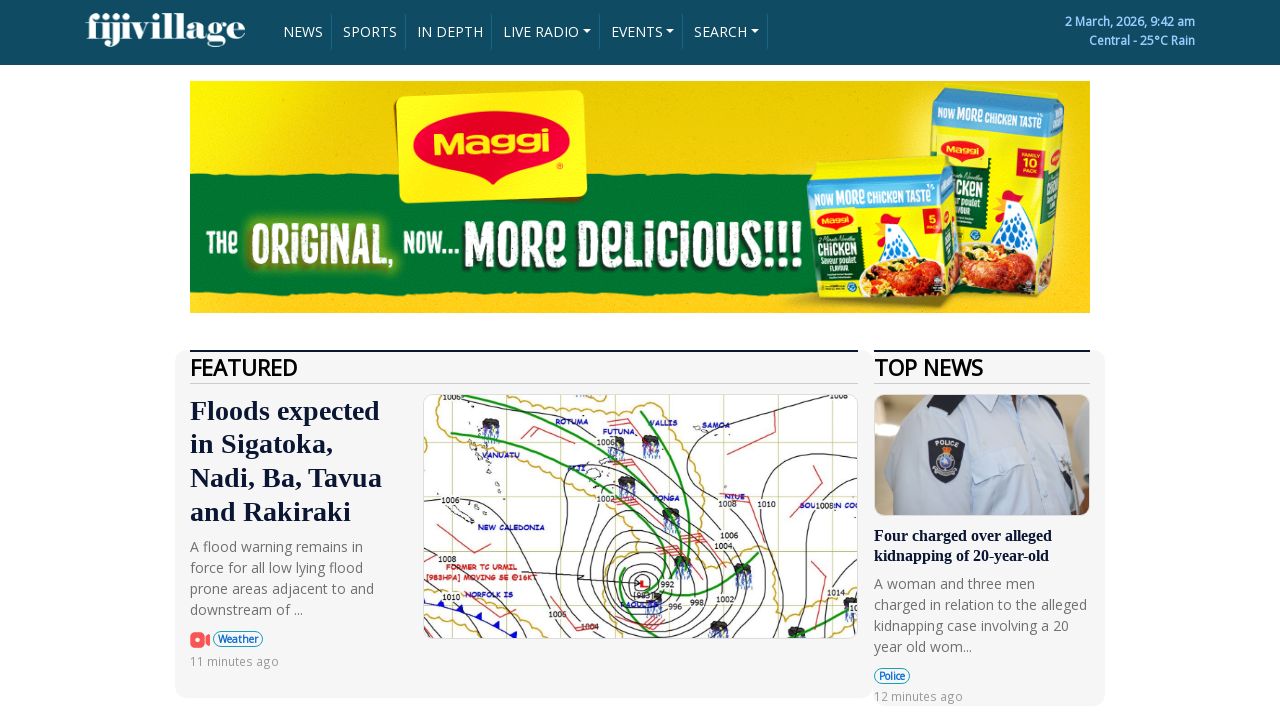